Tests a unit conversion website by converting two different speed values from miles per hour to kilometers per hour, clearing and filling the input field, then clicking the convert button for each value.

Starting URL: https://convertlive.com/it/u/convertire/miglia-allora/a/chilometri-allora

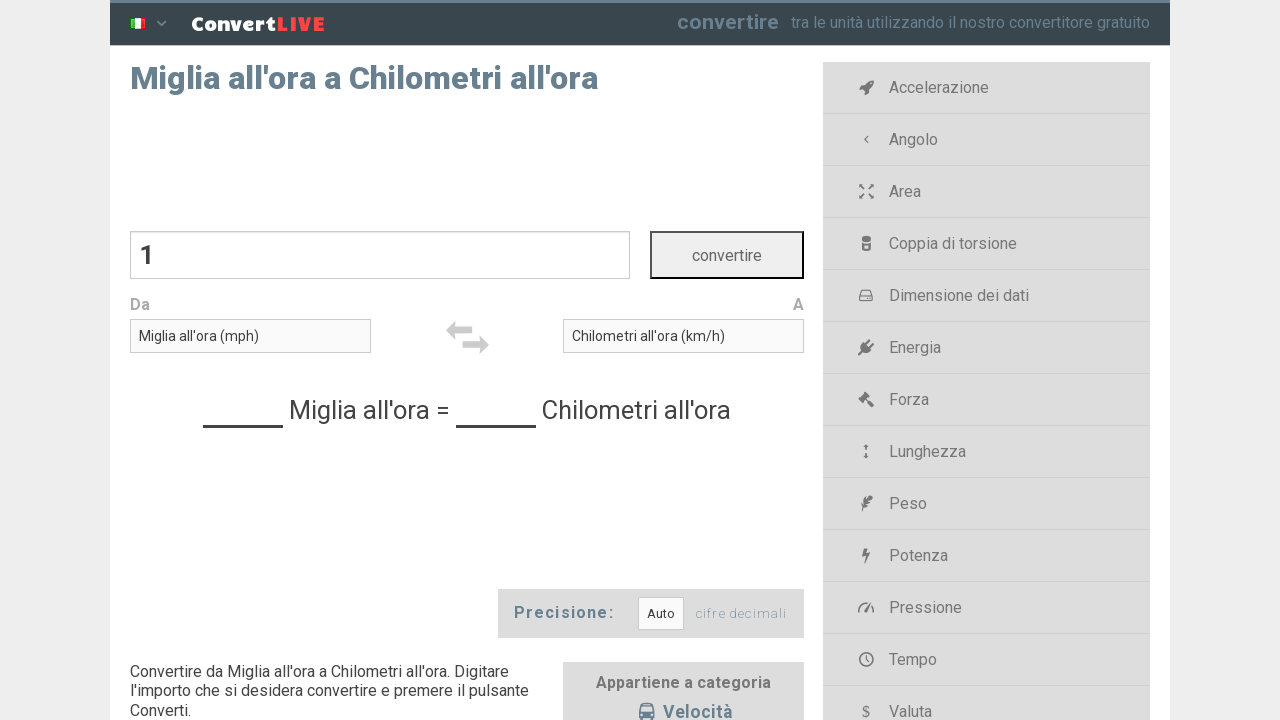

Cleared the conversion input field on #convert-value
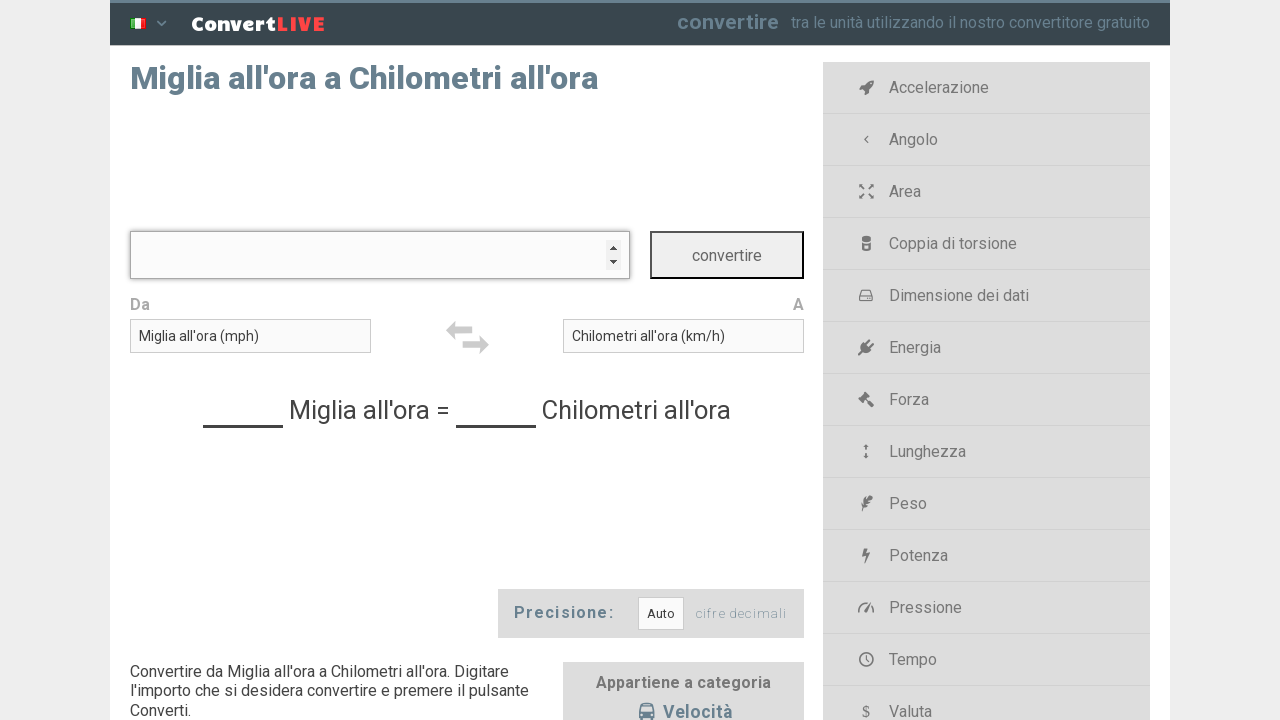

Entered first speed value (55 mph) into the conversion field on #convert-value
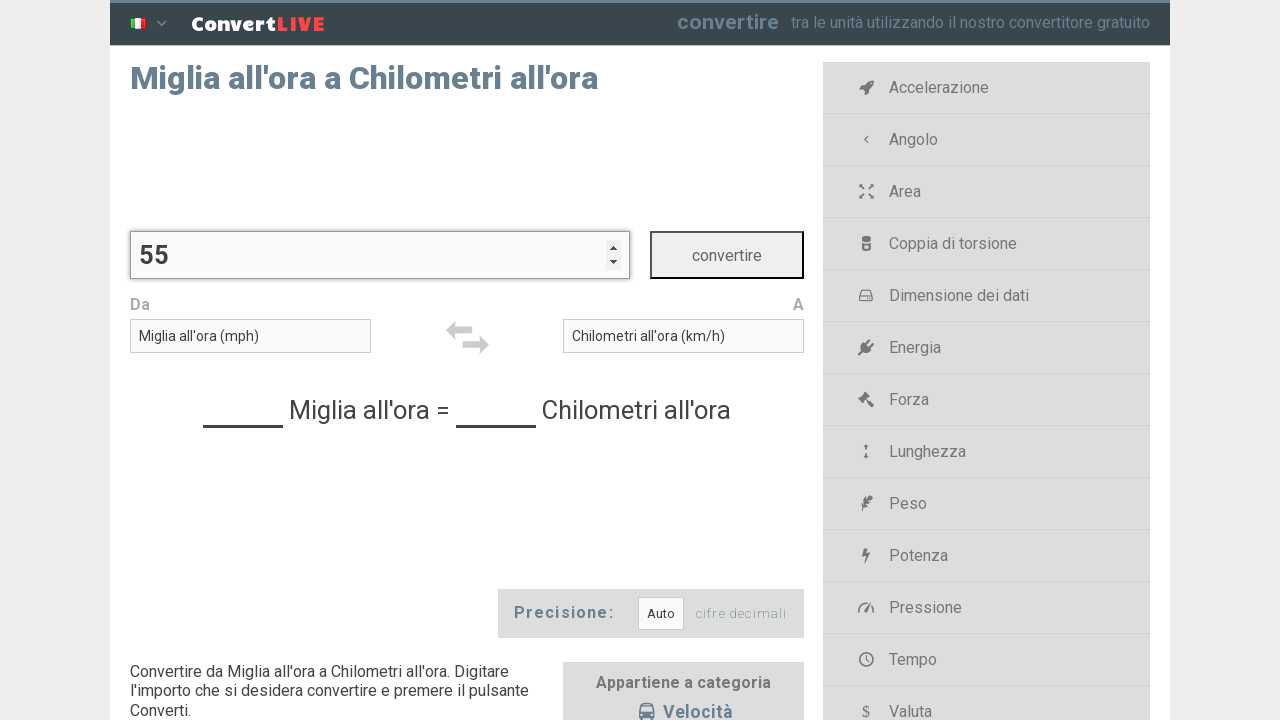

Clicked the convert button at (727, 255) on #convert-submit
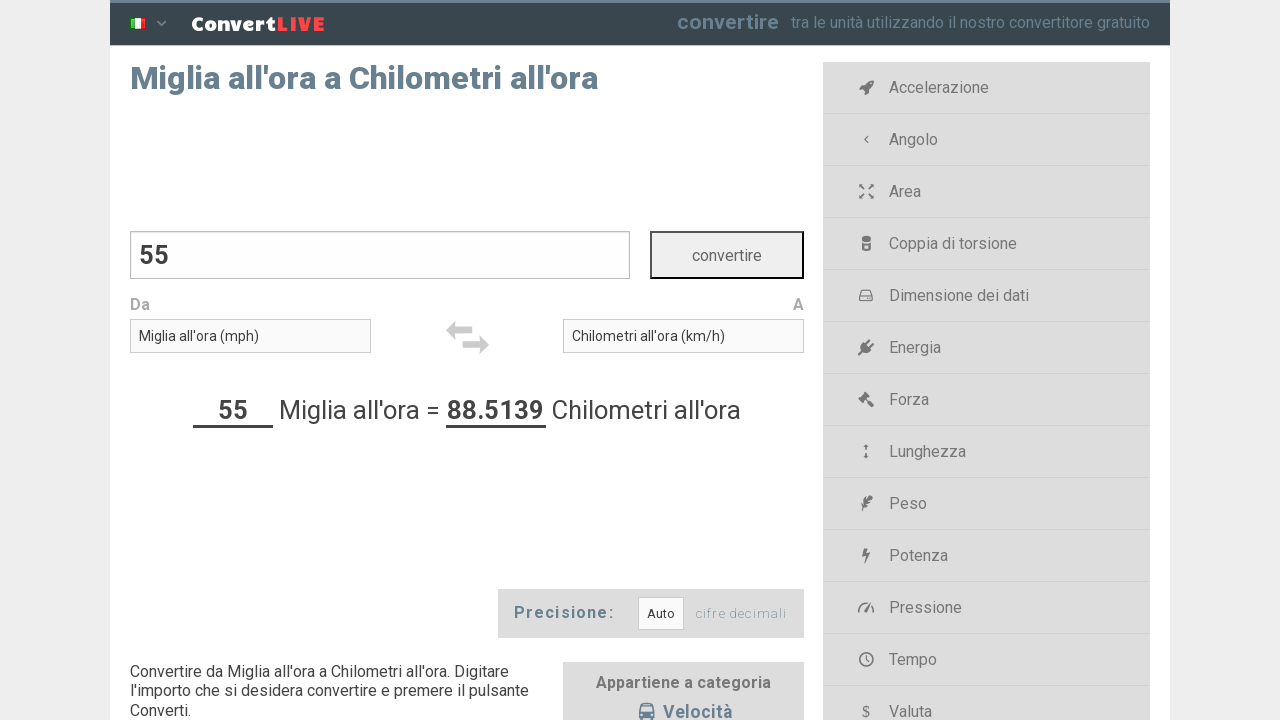

Conversion result for 55 mph appeared
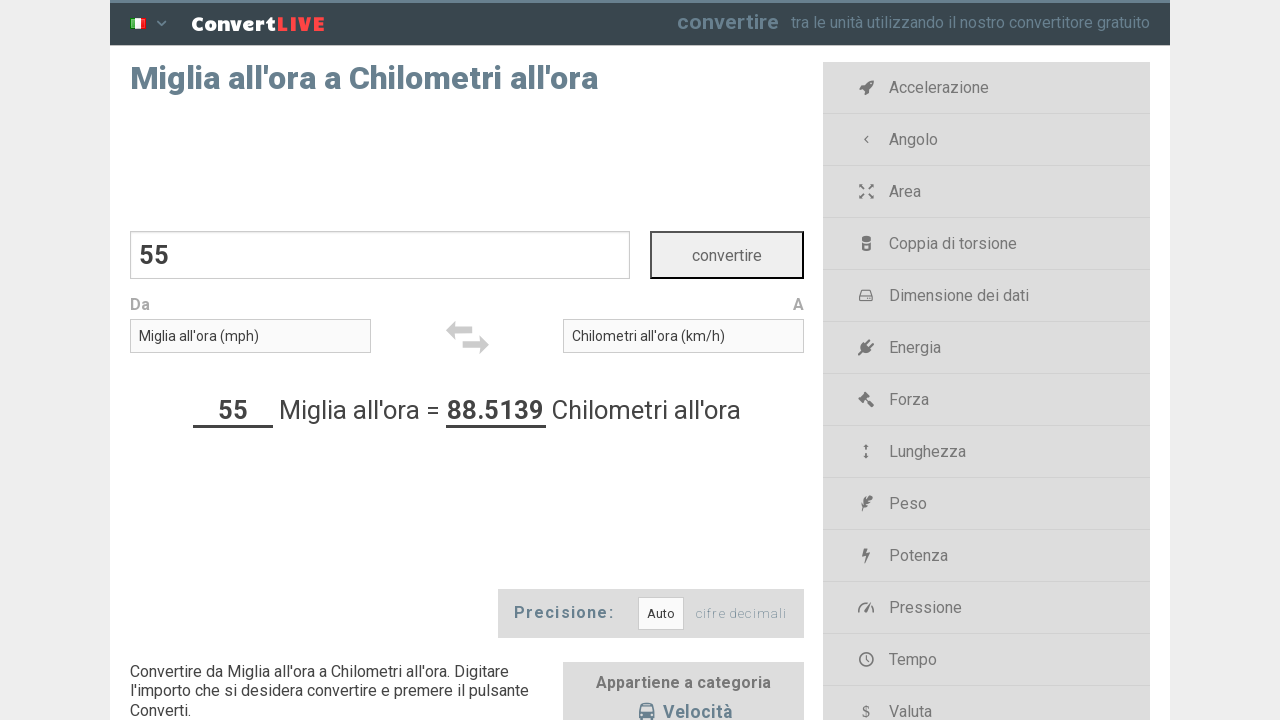

Cleared the conversion input field on #convert-value
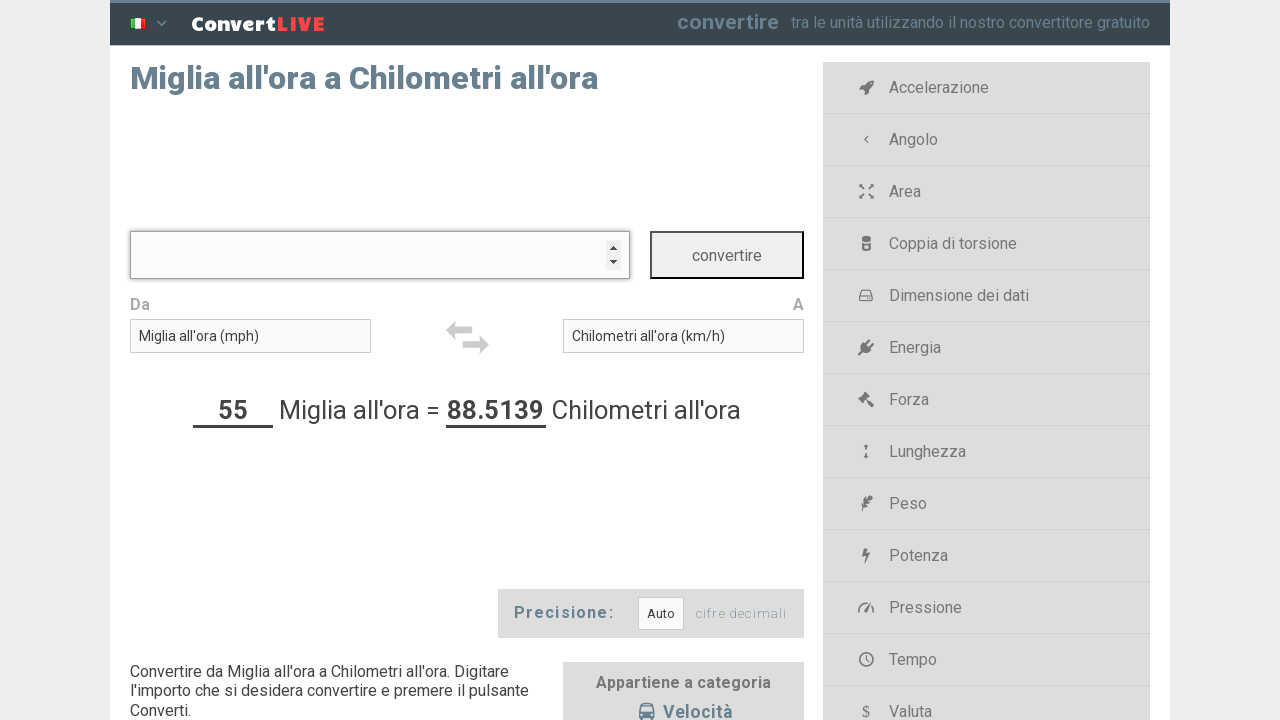

Entered second speed value (70 mph) into the conversion field on #convert-value
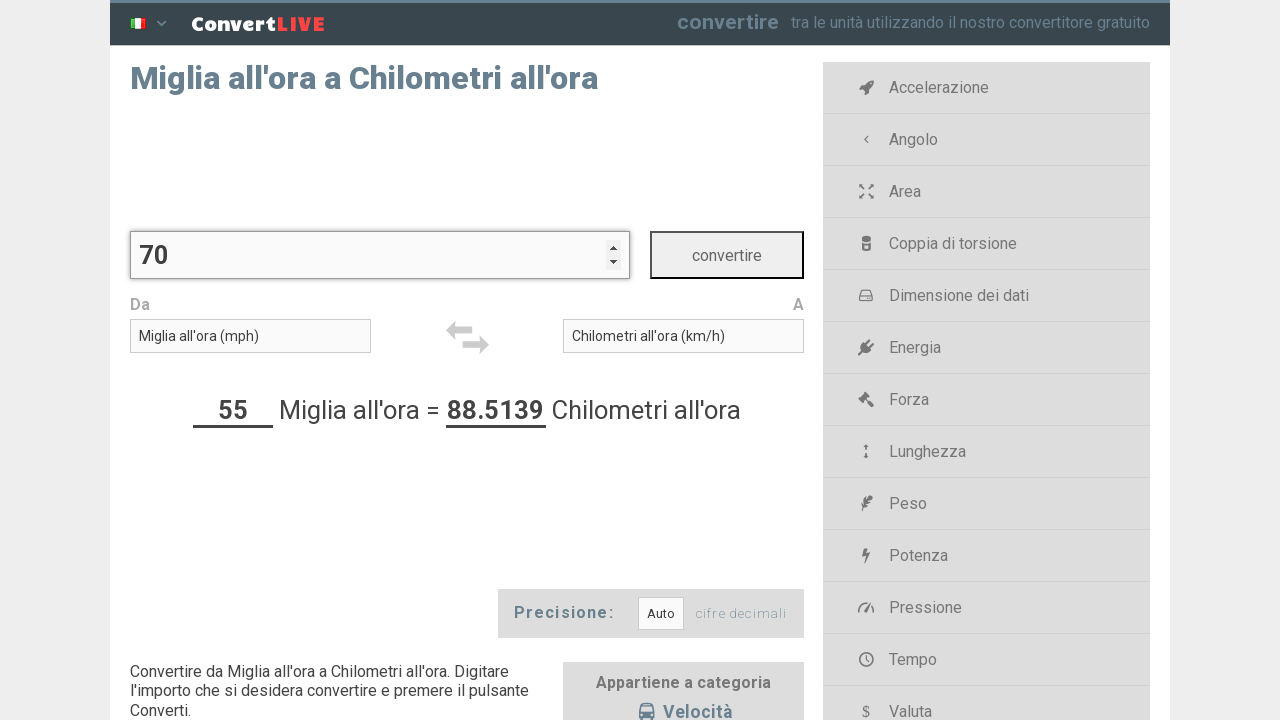

Clicked the convert button again at (727, 255) on #convert-submit
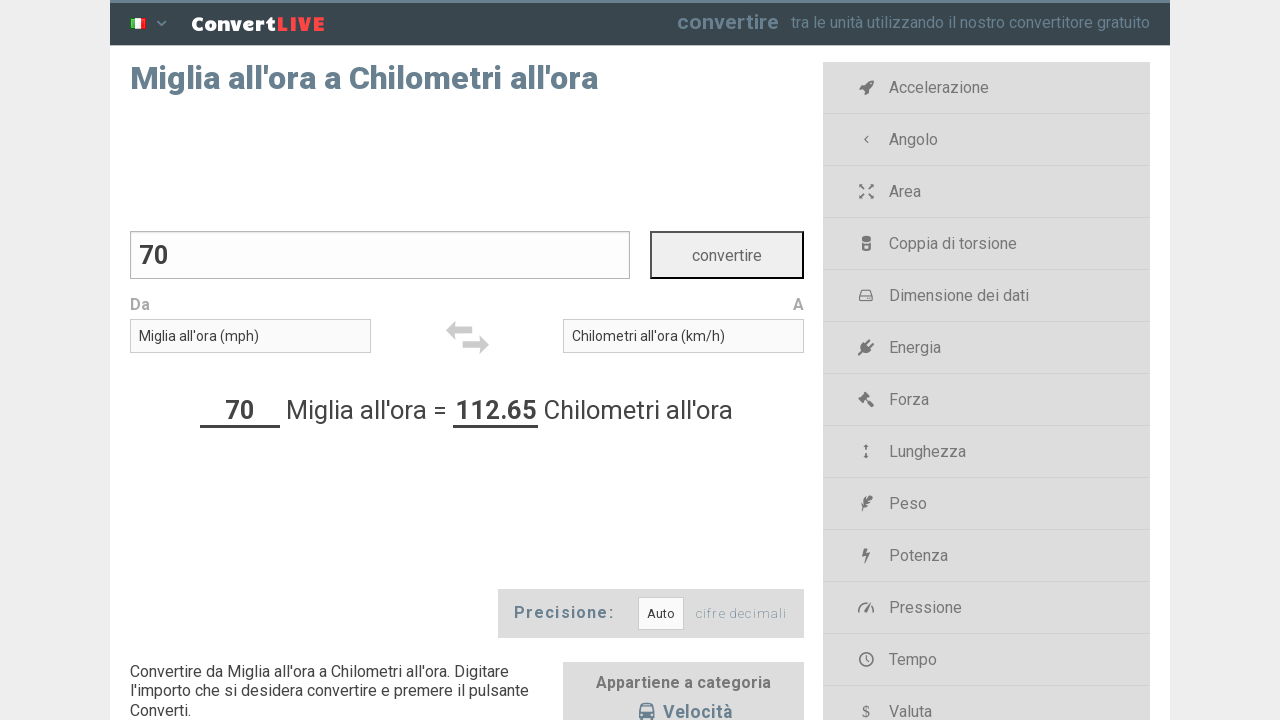

Conversion result for 70 mph appeared
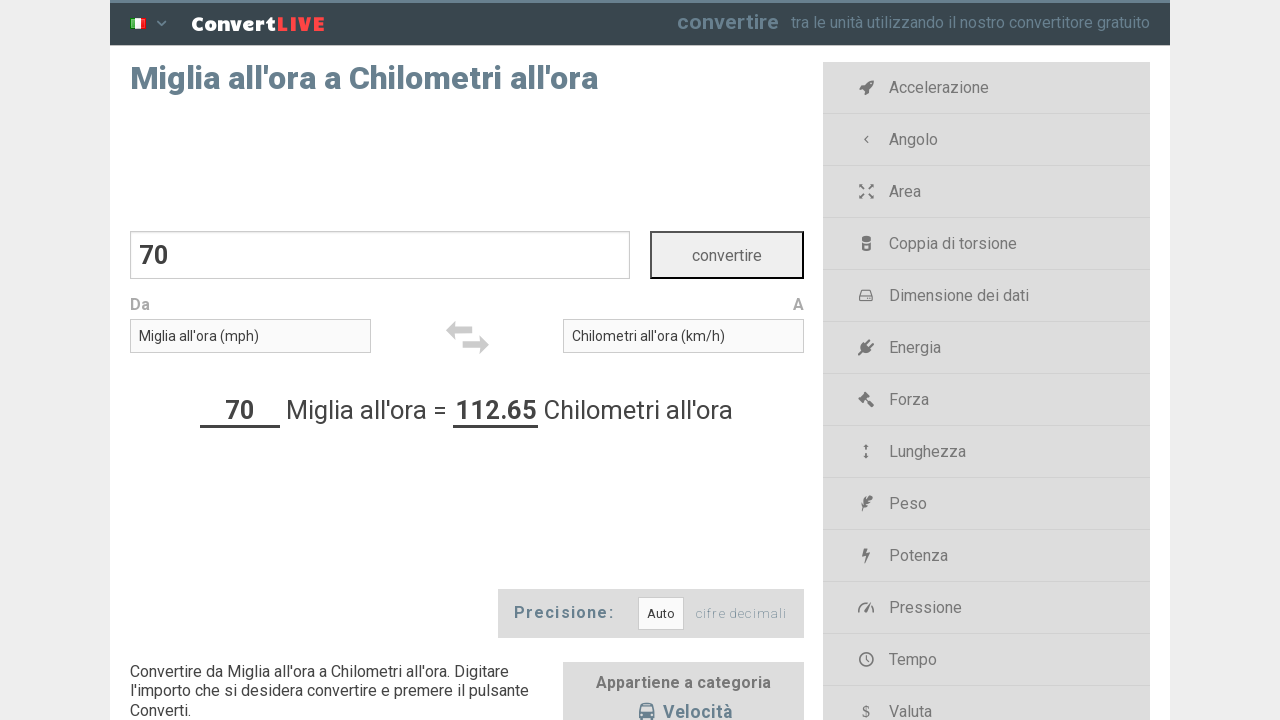

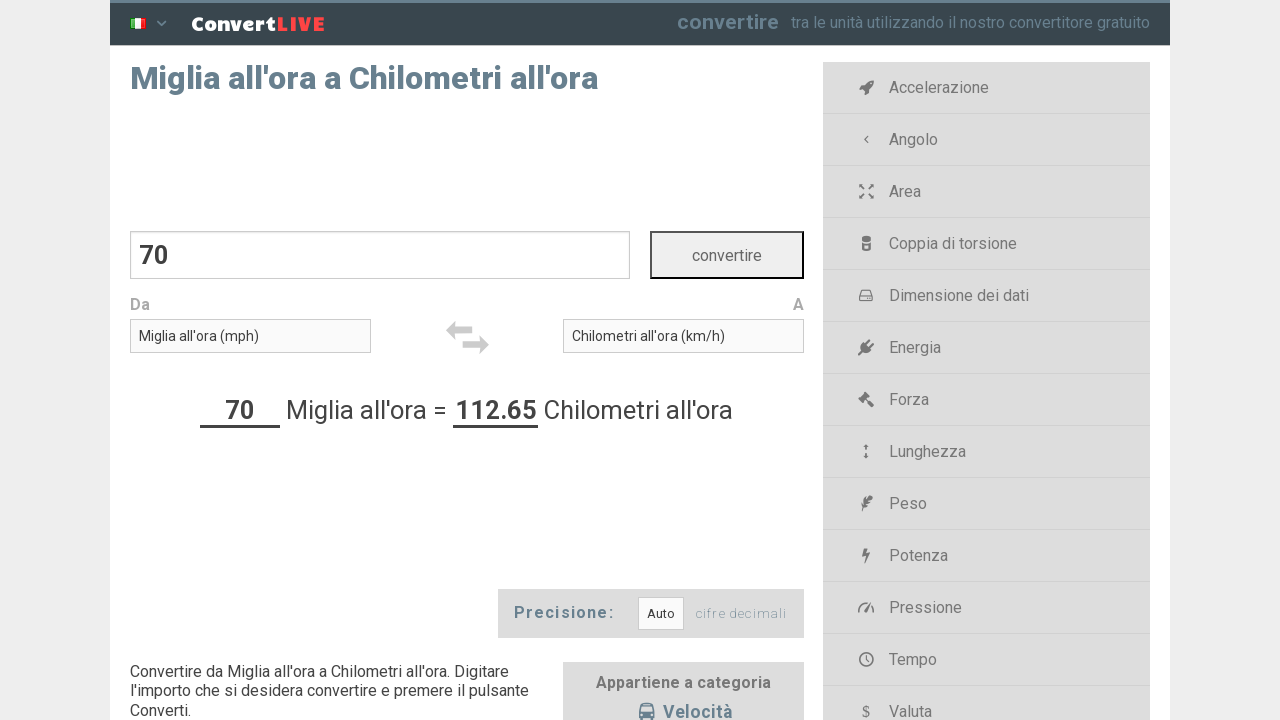